Opens the-internet.herokuapp.com homepage, clicks on the "Context Menu" link, and verifies that the context menu page loads by checking for specific paragraph text.

Starting URL: https://the-internet.herokuapp.com/

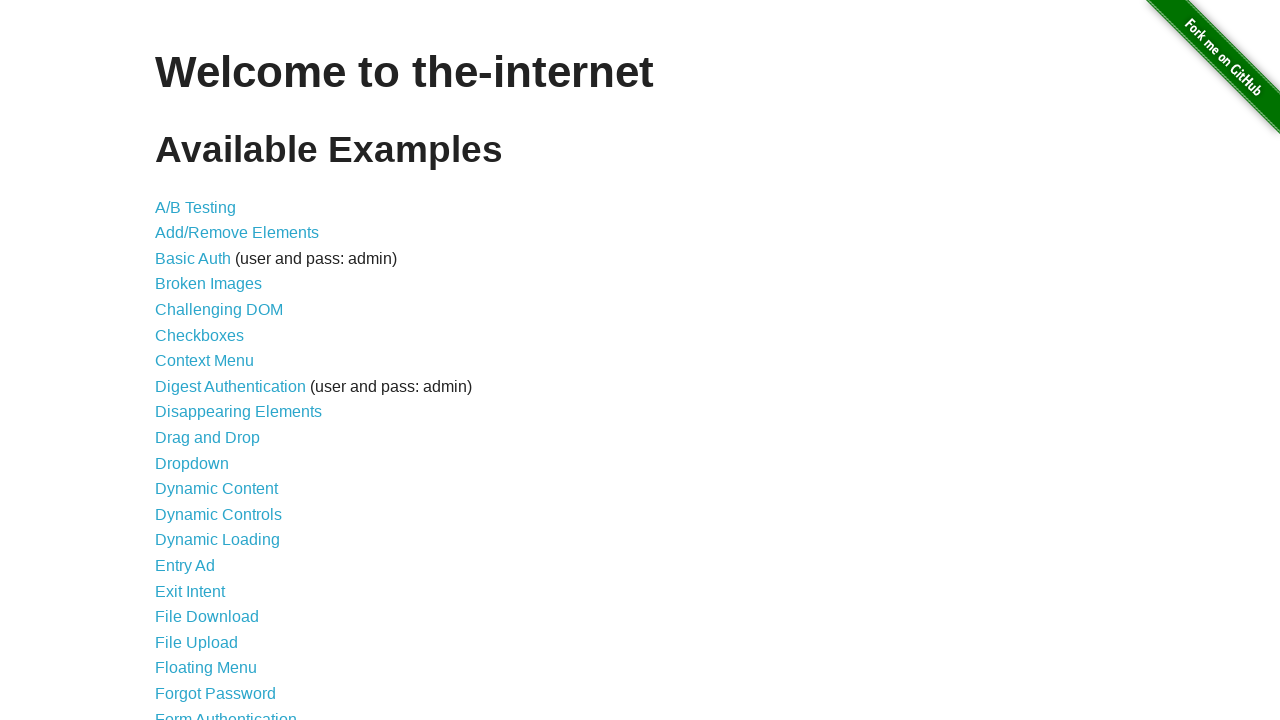

Clicked on 'Context Menu' link at (204, 361) on text=Context Menu
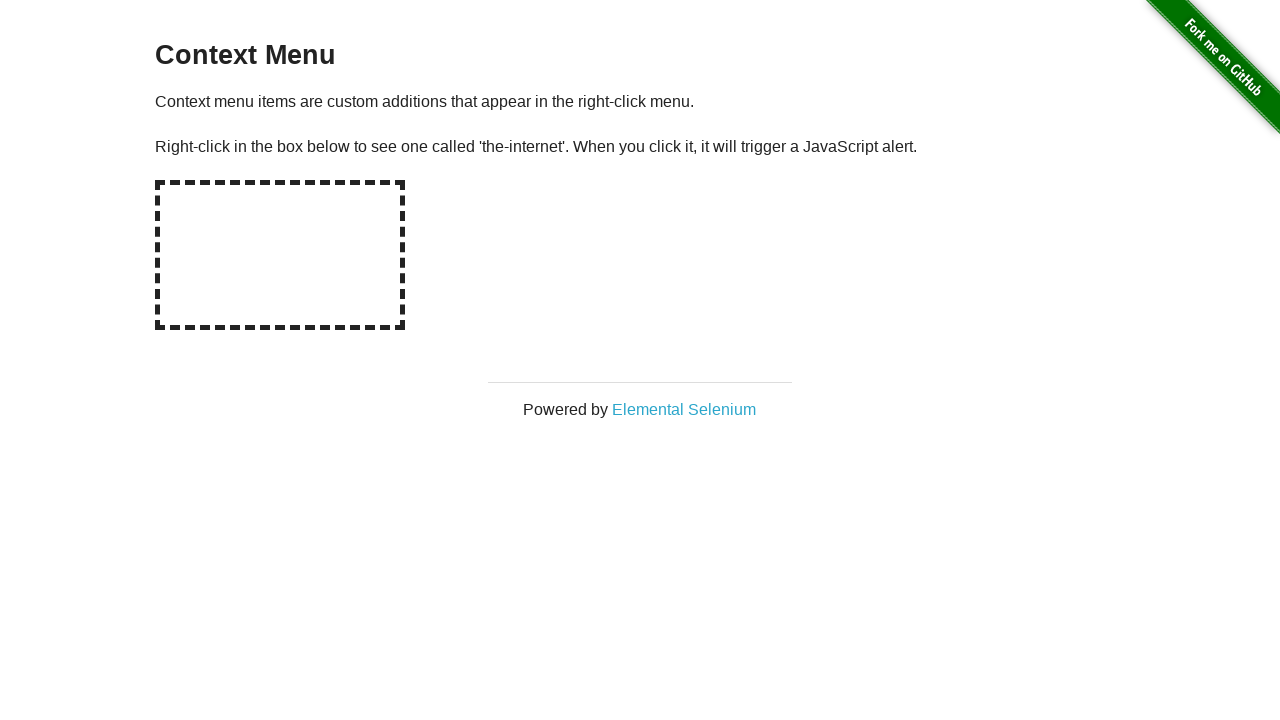

Context menu page loaded and paragraph text is visible
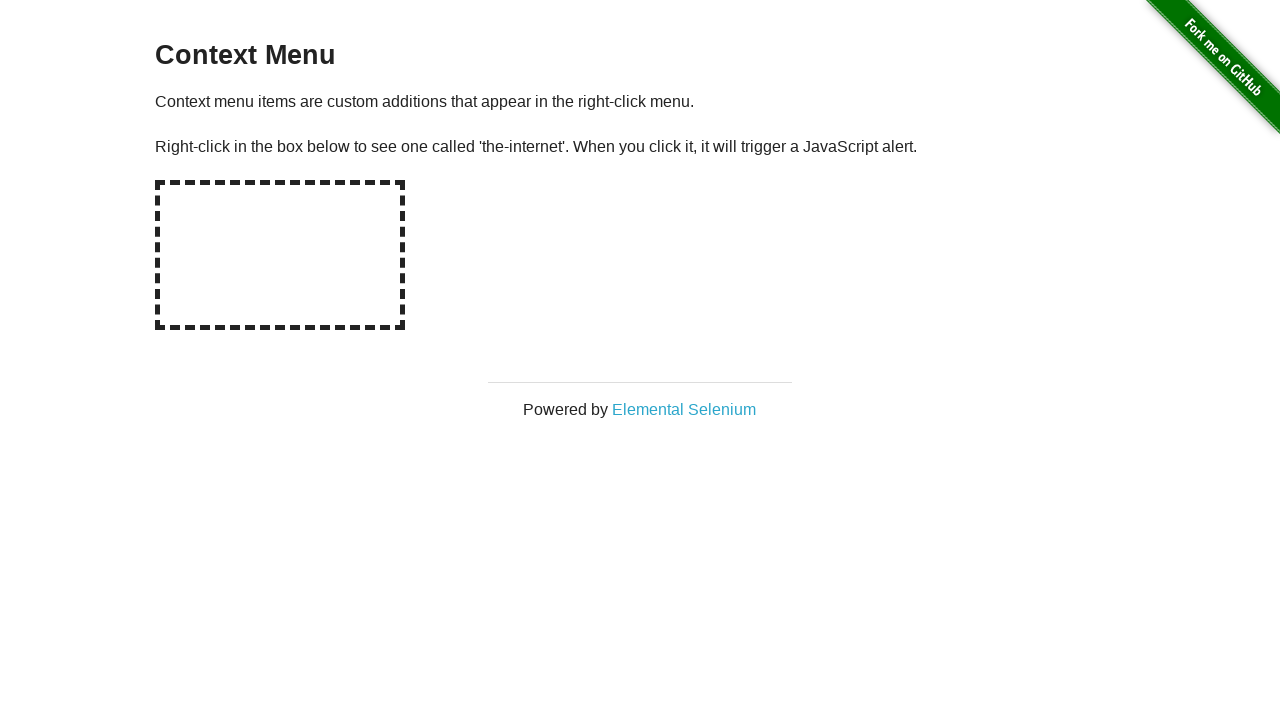

Verified that paragraph text 'Context menu items are custom additions that appear in the right-click menu.' is visible
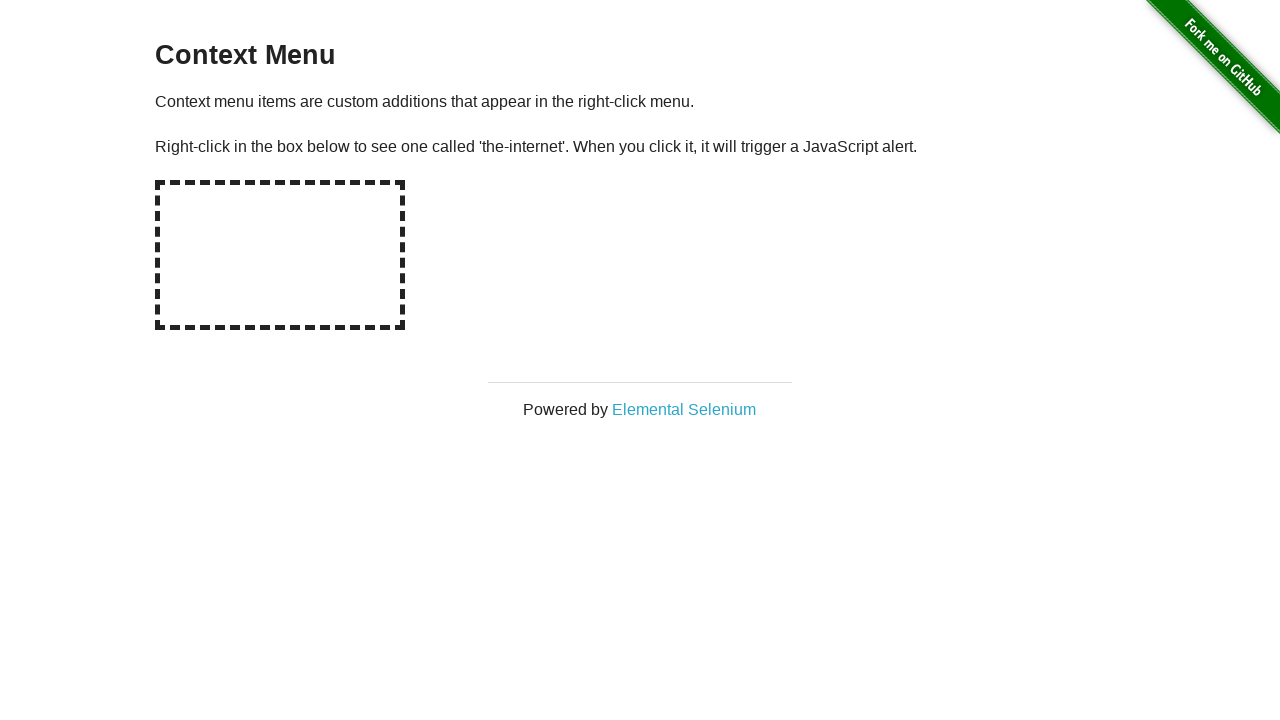

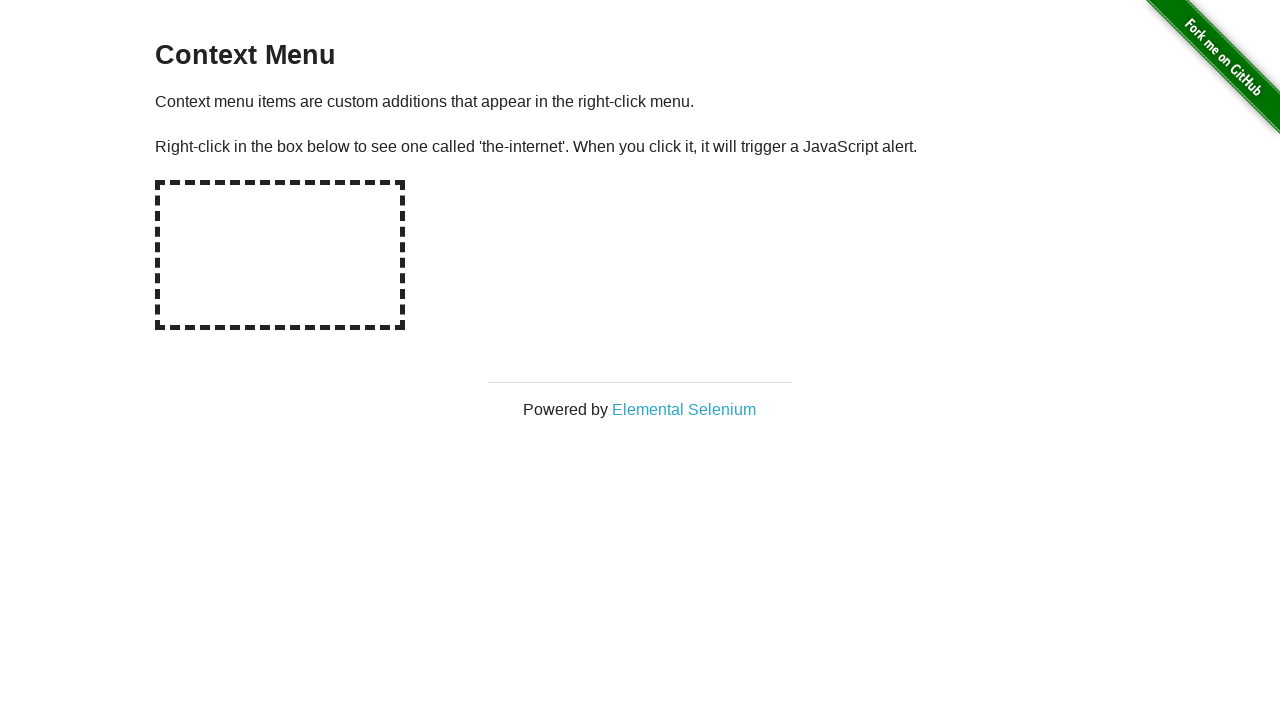